Tests JavaScript prompt dialog by clicking the prompt button, entering text, accepting it, and verifying the entered text appears in result

Starting URL: https://the-internet.herokuapp.com/javascript_alerts

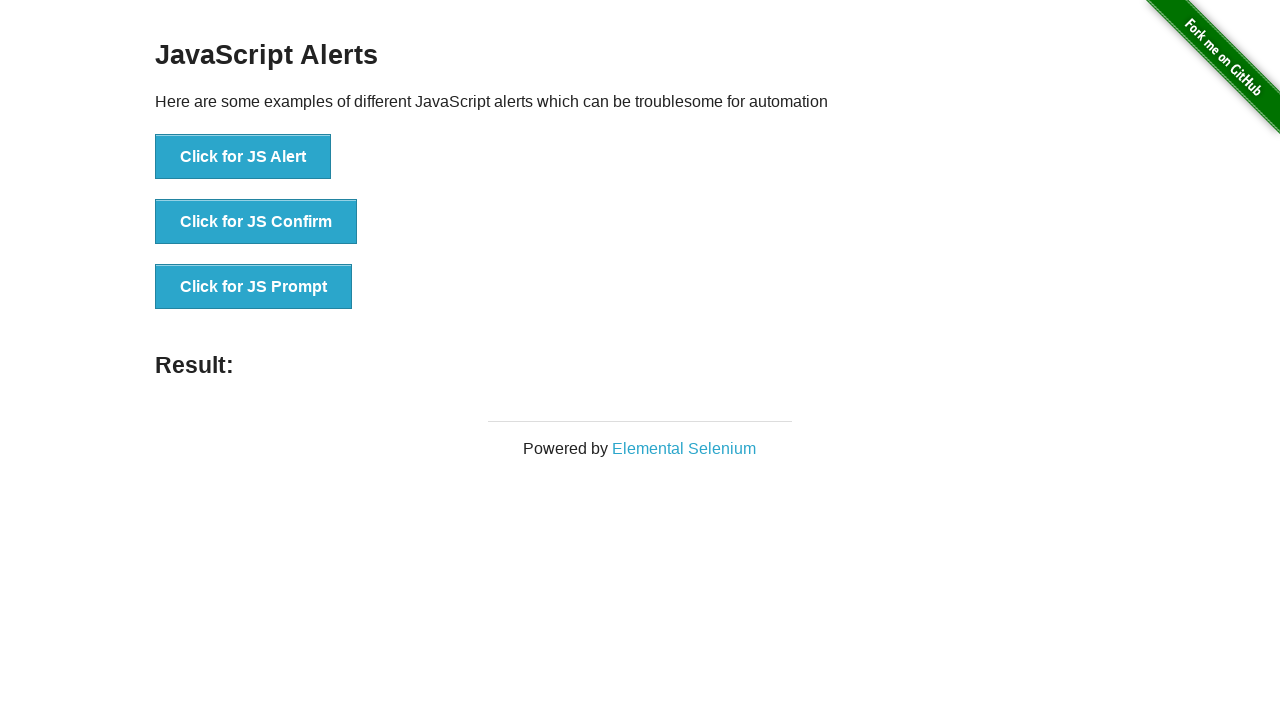

Set up dialog handler to accept prompt with text input
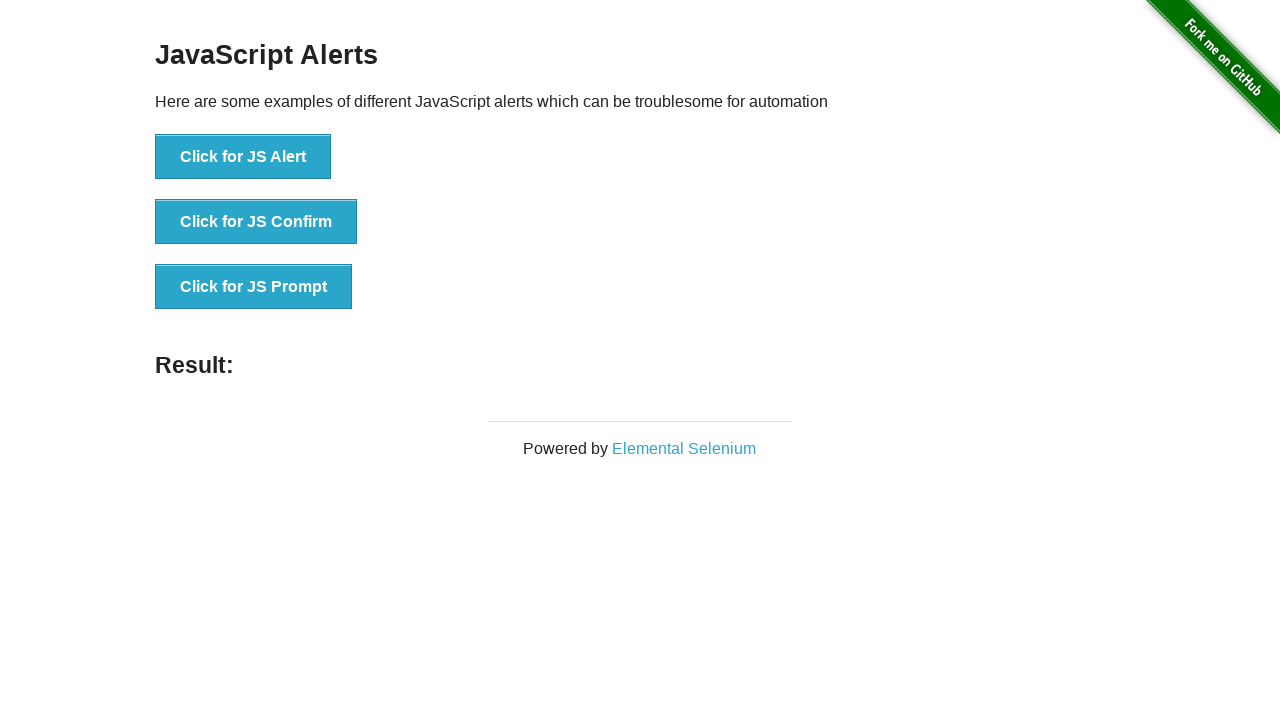

Clicked the JS Prompt button to trigger prompt dialog at (254, 287) on text=Click for JS Prompt
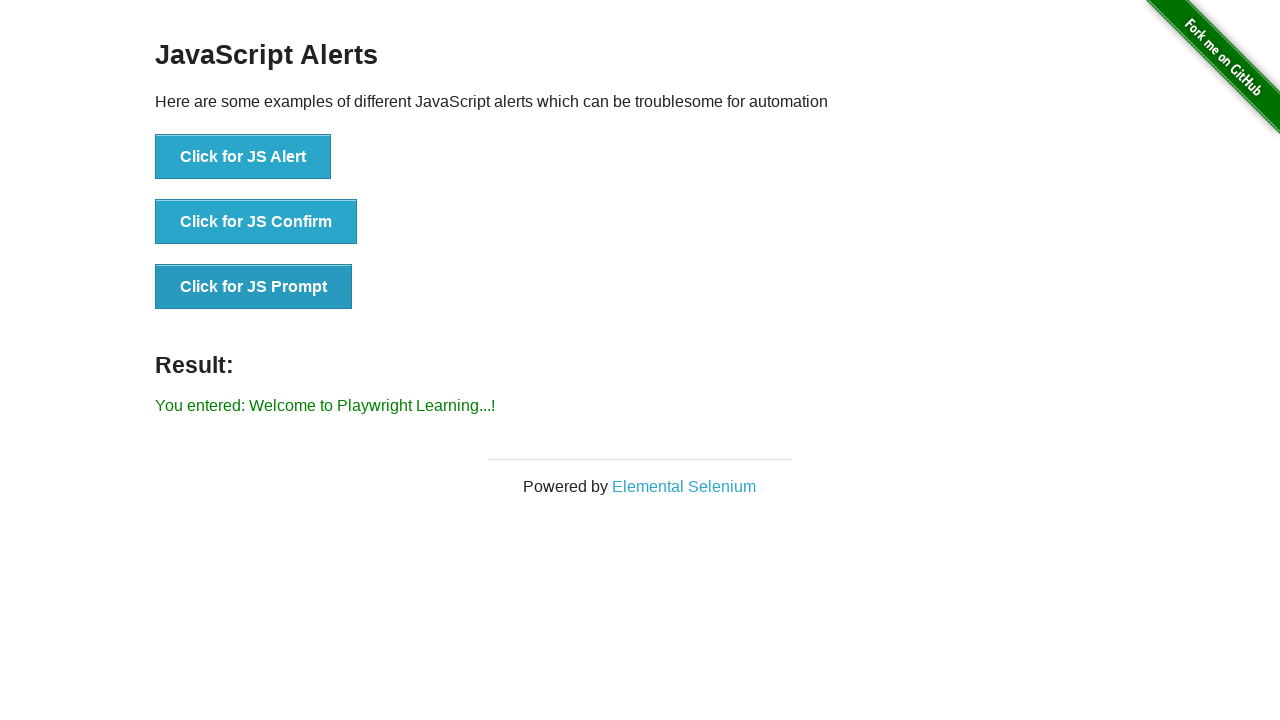

Waited for result element to appear
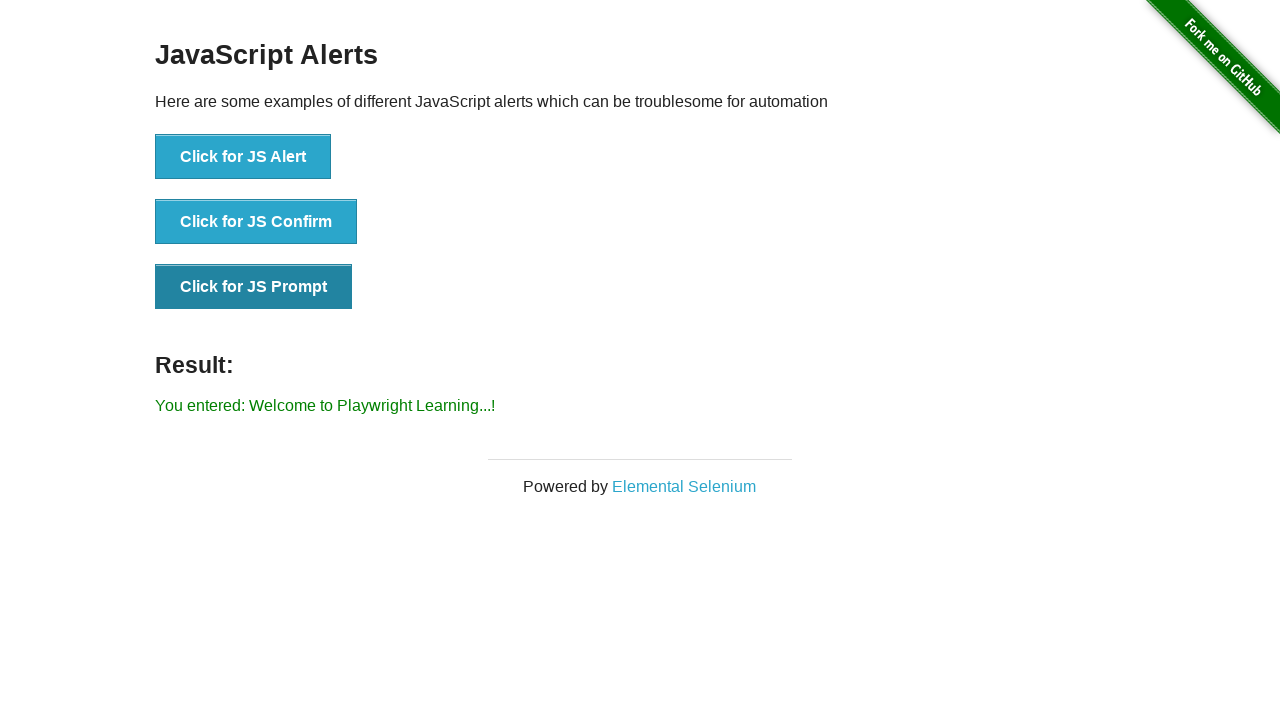

Verified that entered text appears in result: 'You entered: Welcome to Playwright Learning...!'
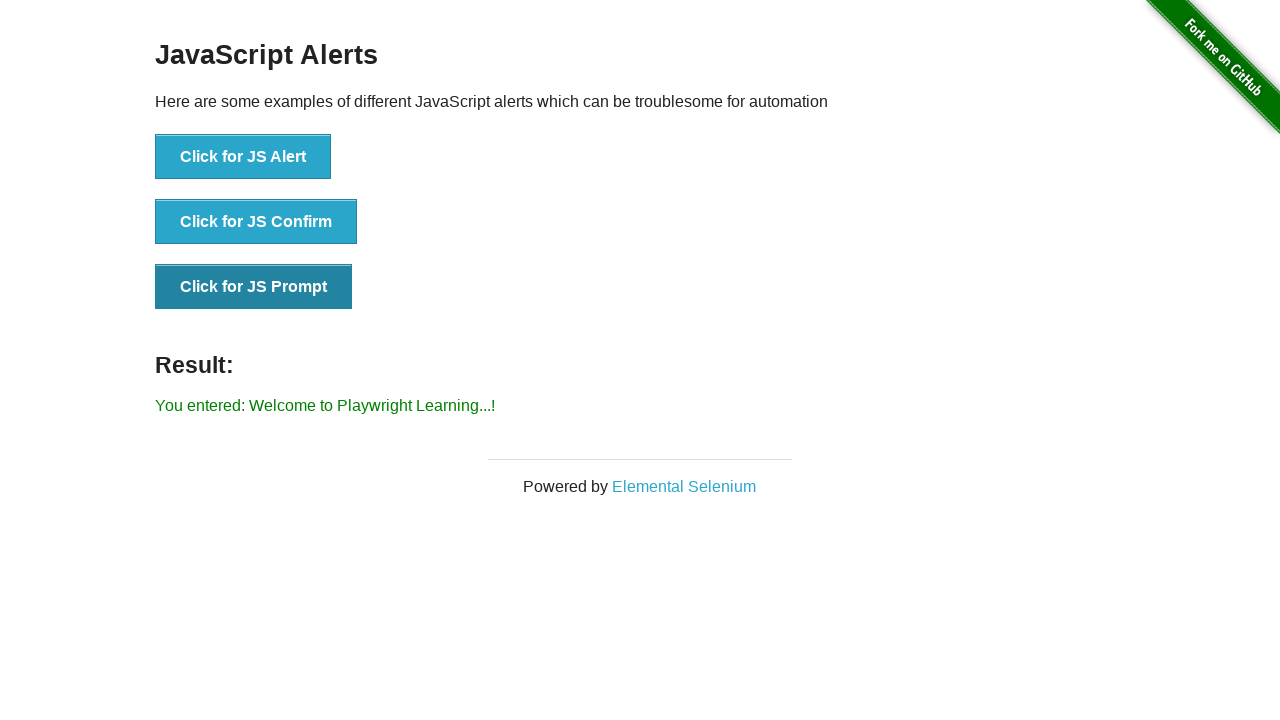

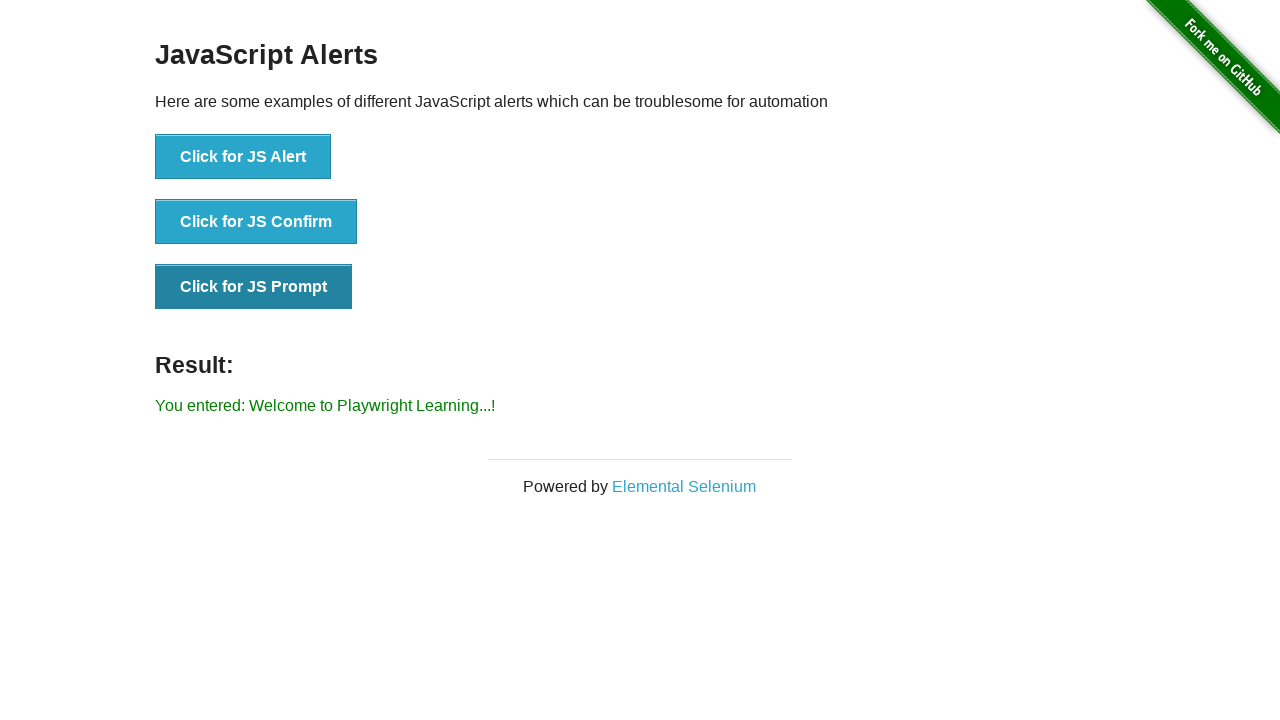